Tests that clicking Clear completed removes completed items from the list

Starting URL: https://demo.playwright.dev/todomvc

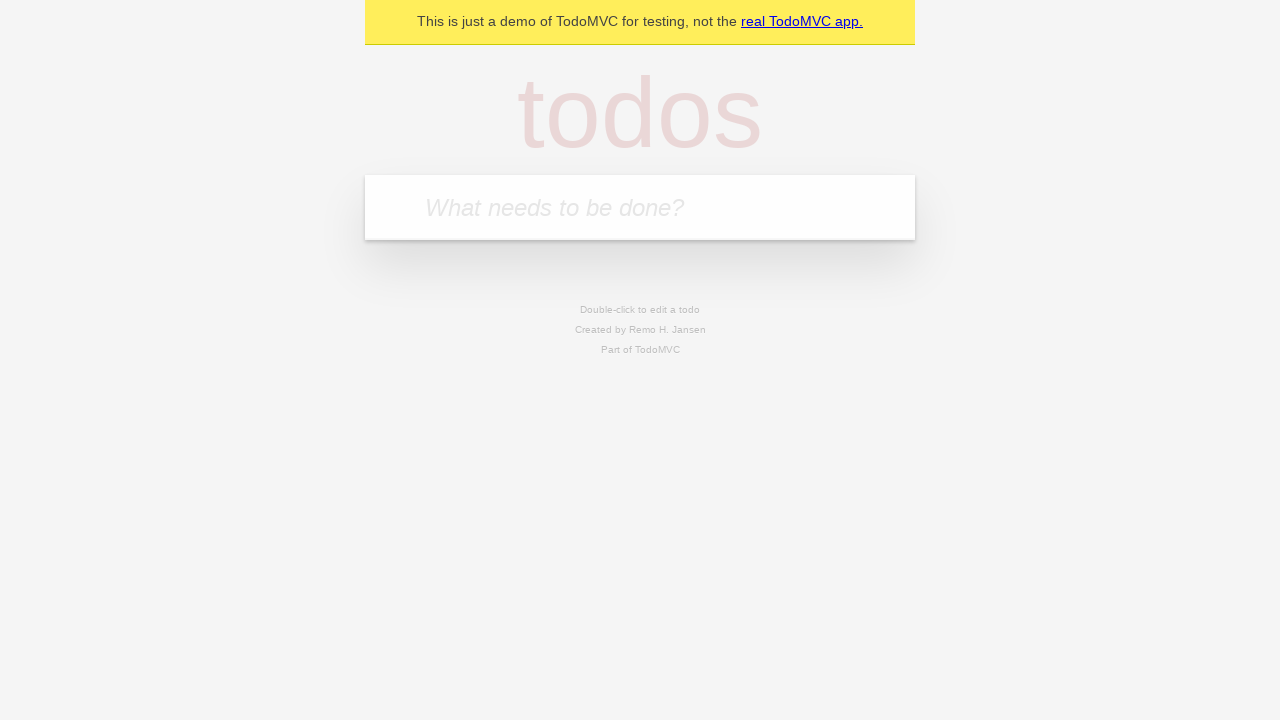

Filled new todo input with 'buy some cheese' on .new-todo
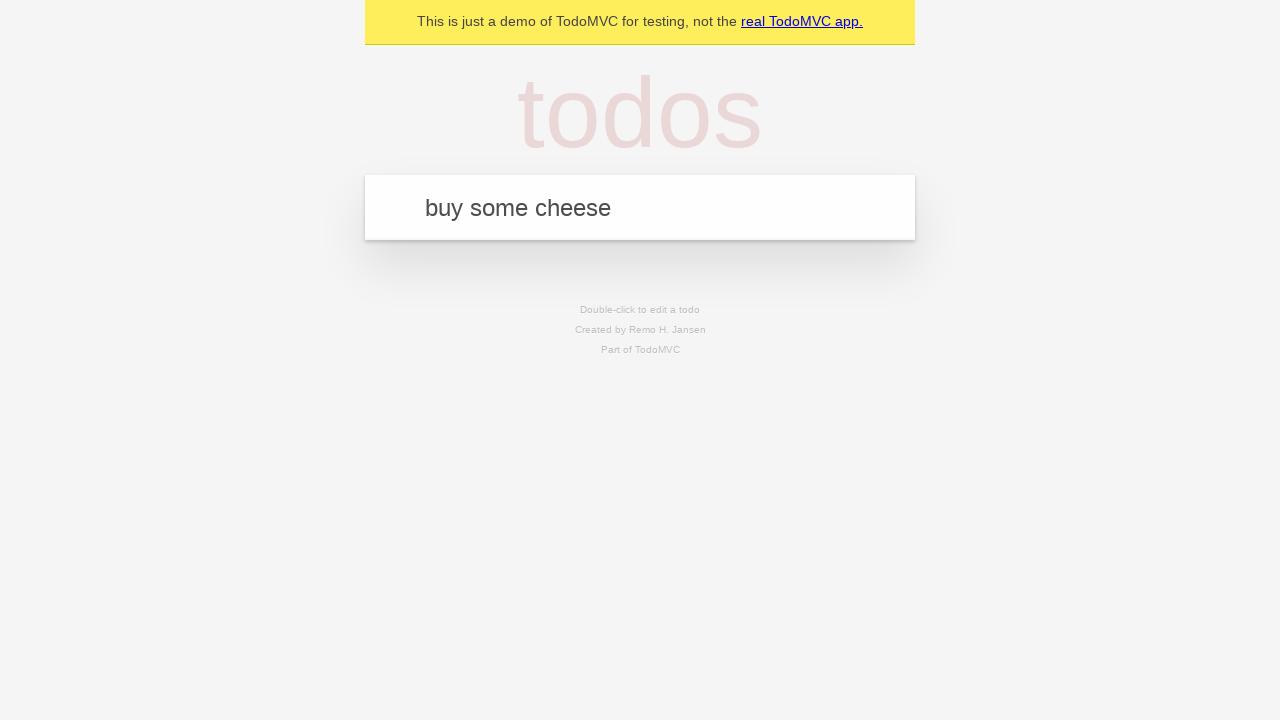

Pressed Enter to add first todo item on .new-todo
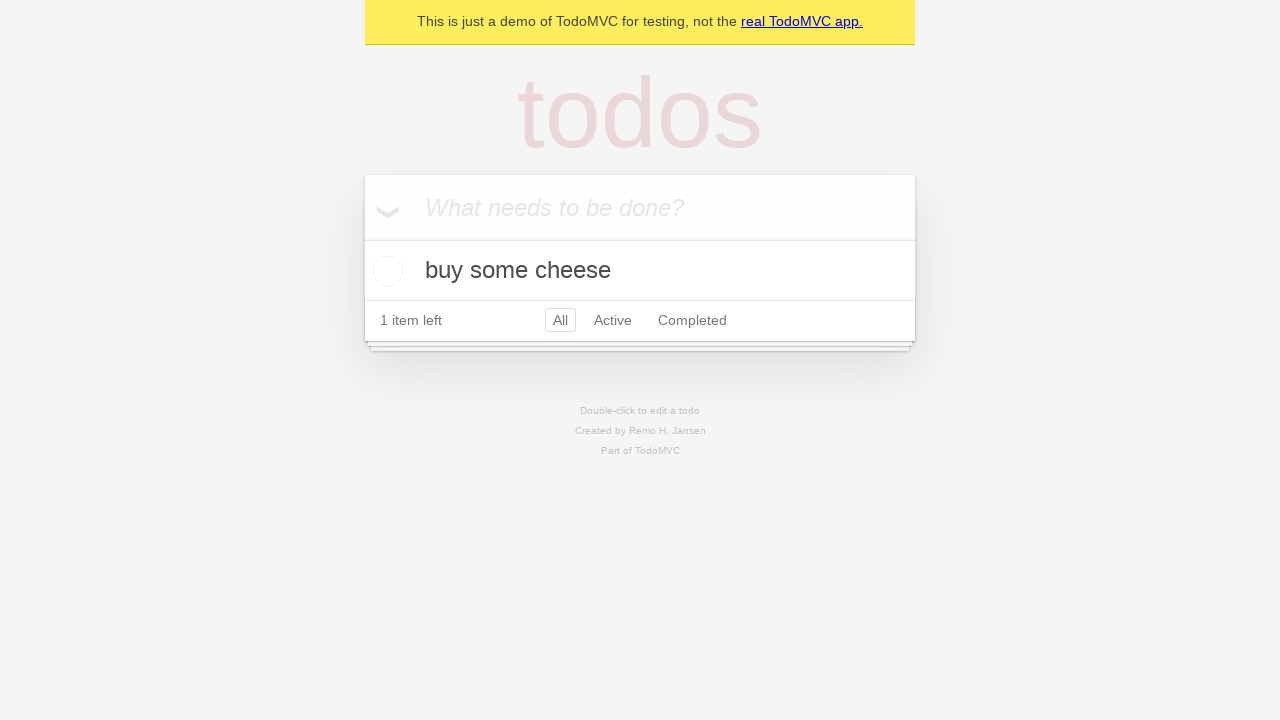

Filled new todo input with 'feed the cat' on .new-todo
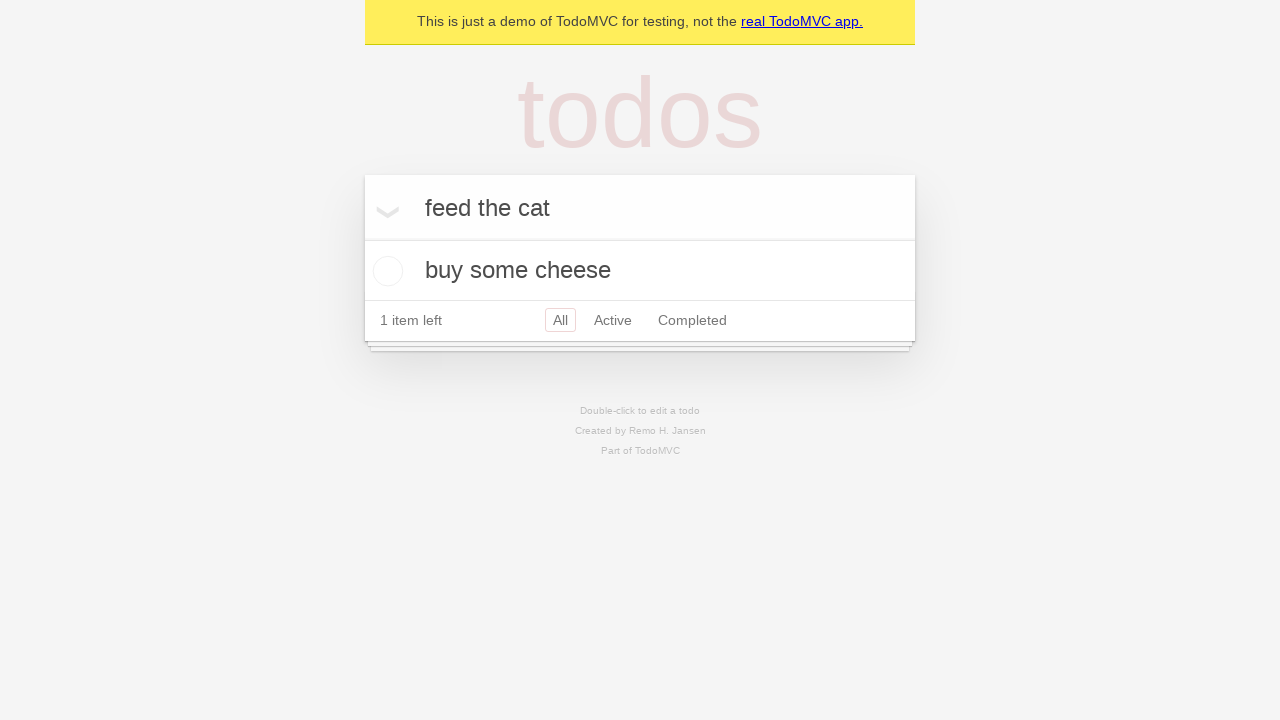

Pressed Enter to add second todo item on .new-todo
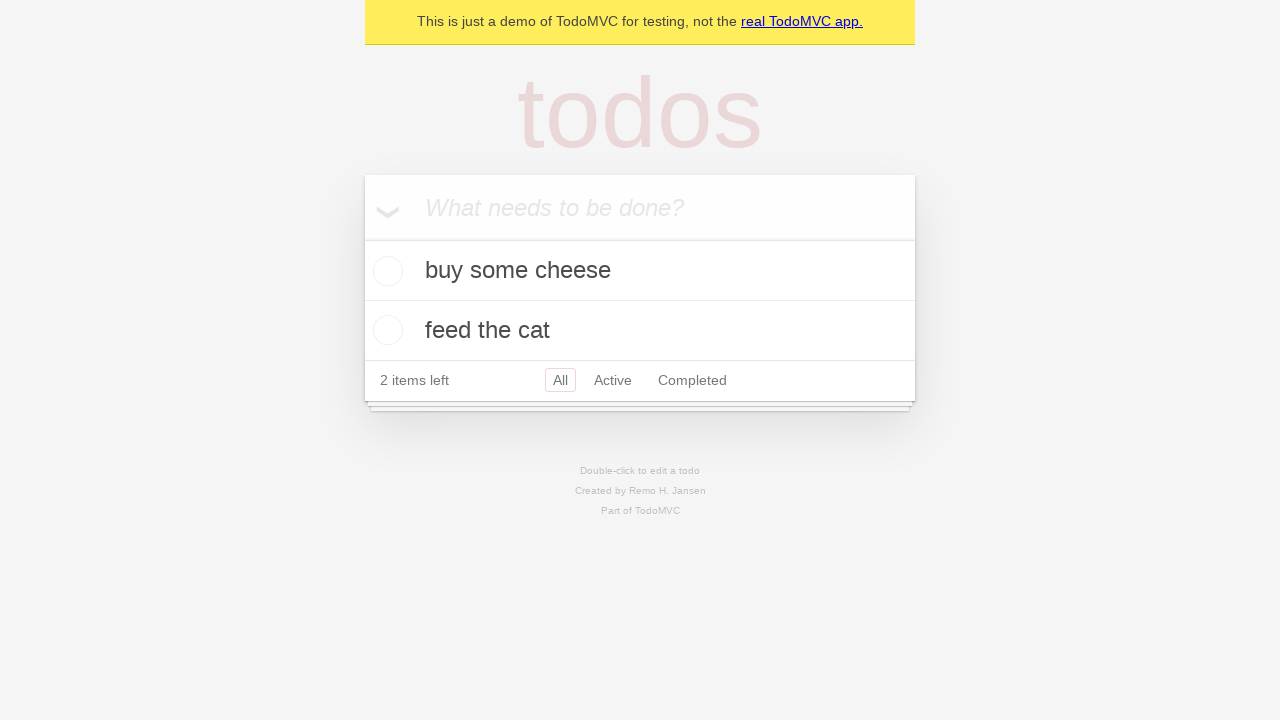

Filled new todo input with 'book a doctors appointment' on .new-todo
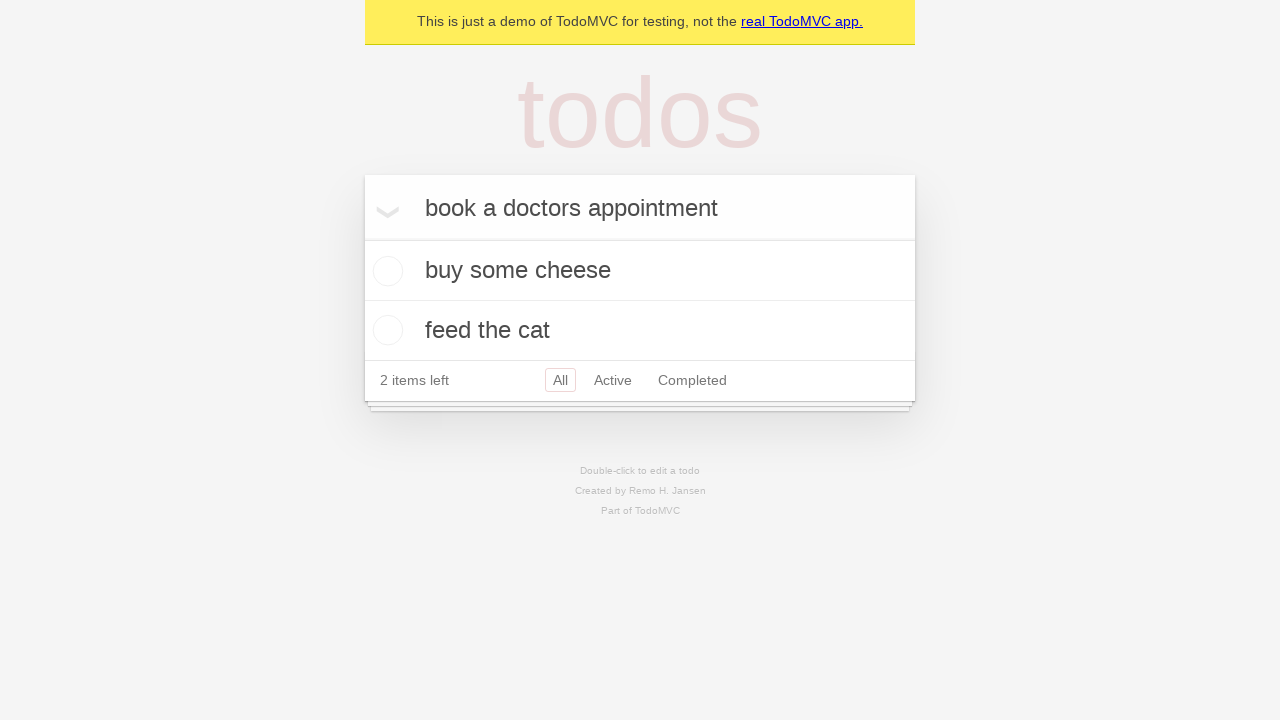

Pressed Enter to add third todo item on .new-todo
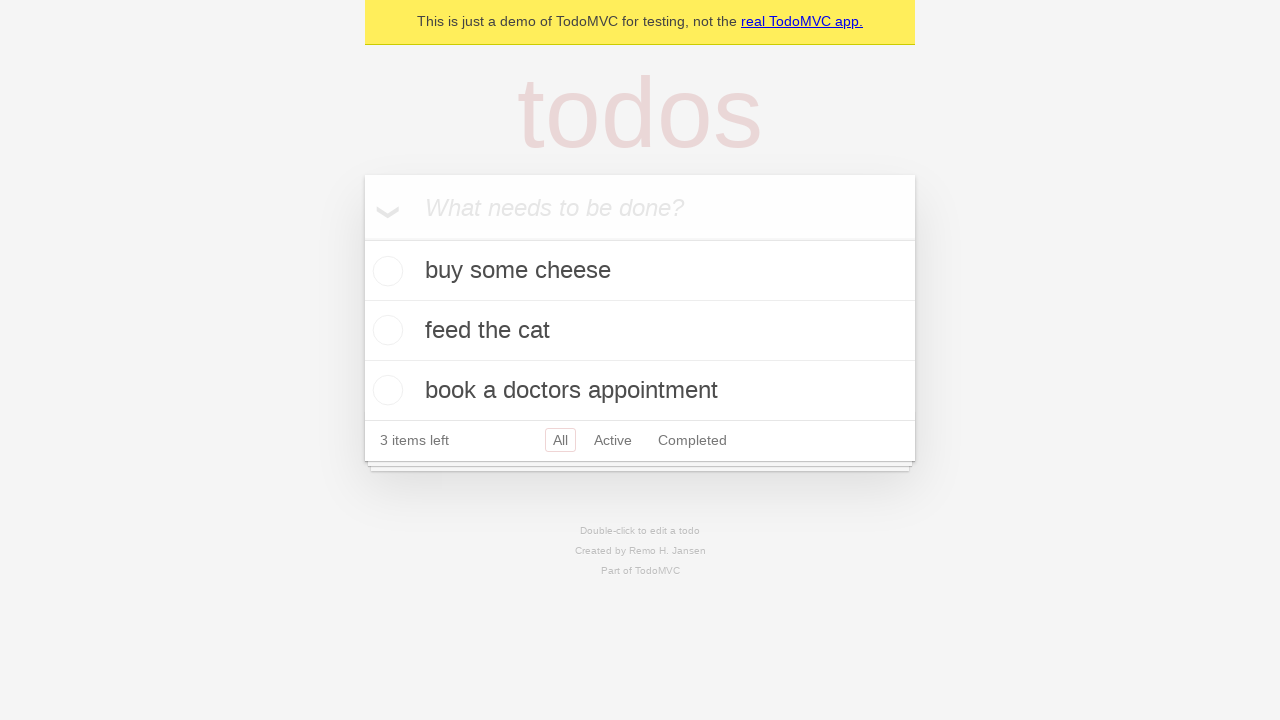

Checked the second todo item to mark it as completed at (385, 330) on .todo-list li >> nth=1 >> .toggle
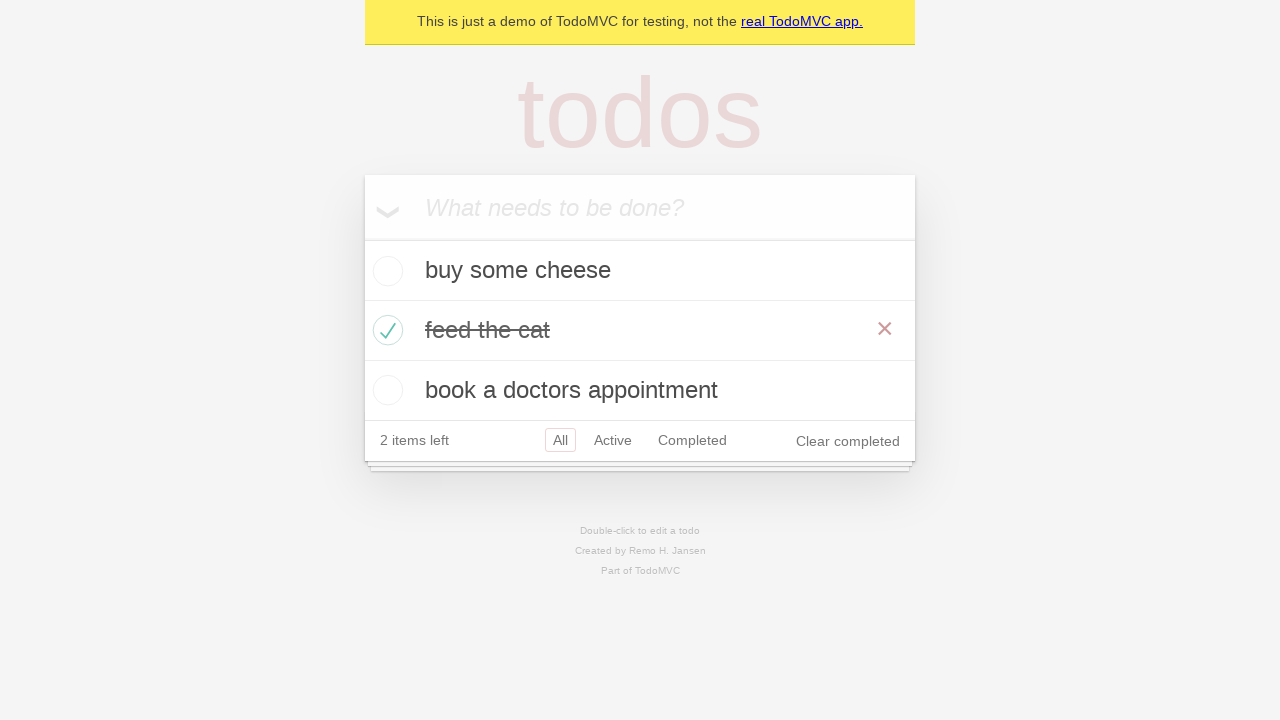

Clicked 'Clear completed' button to remove completed items at (848, 441) on .clear-completed
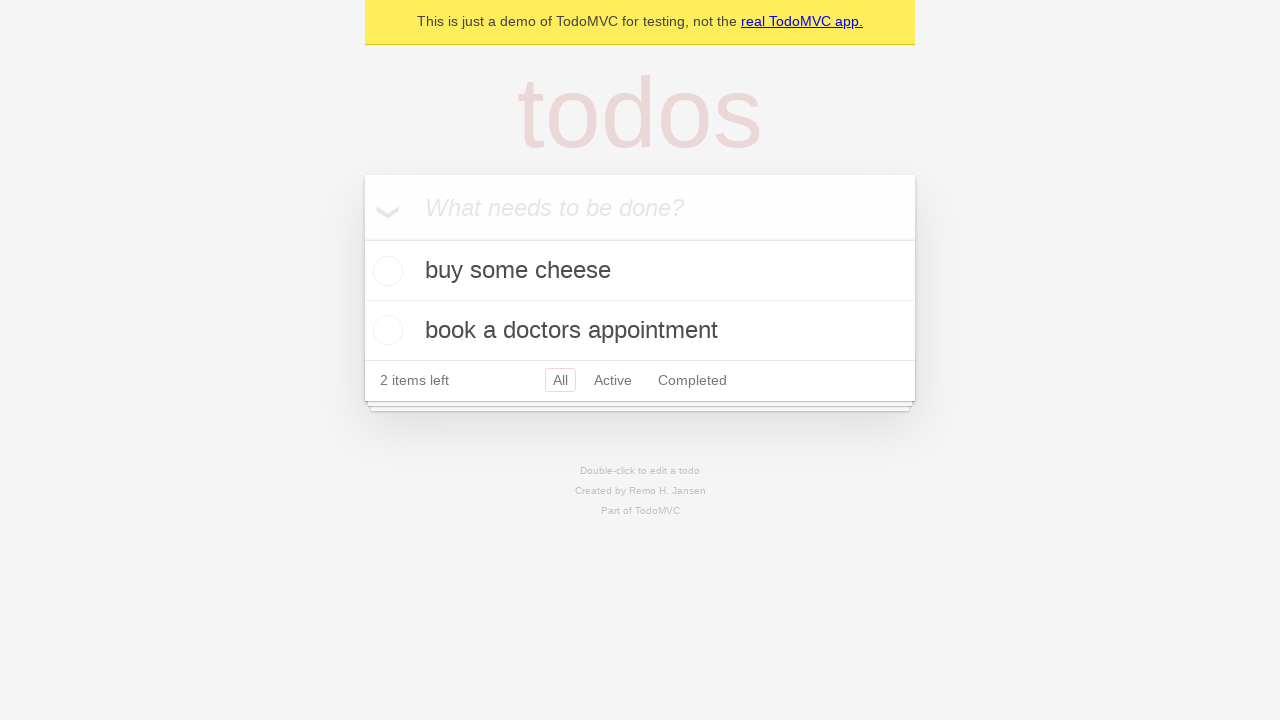

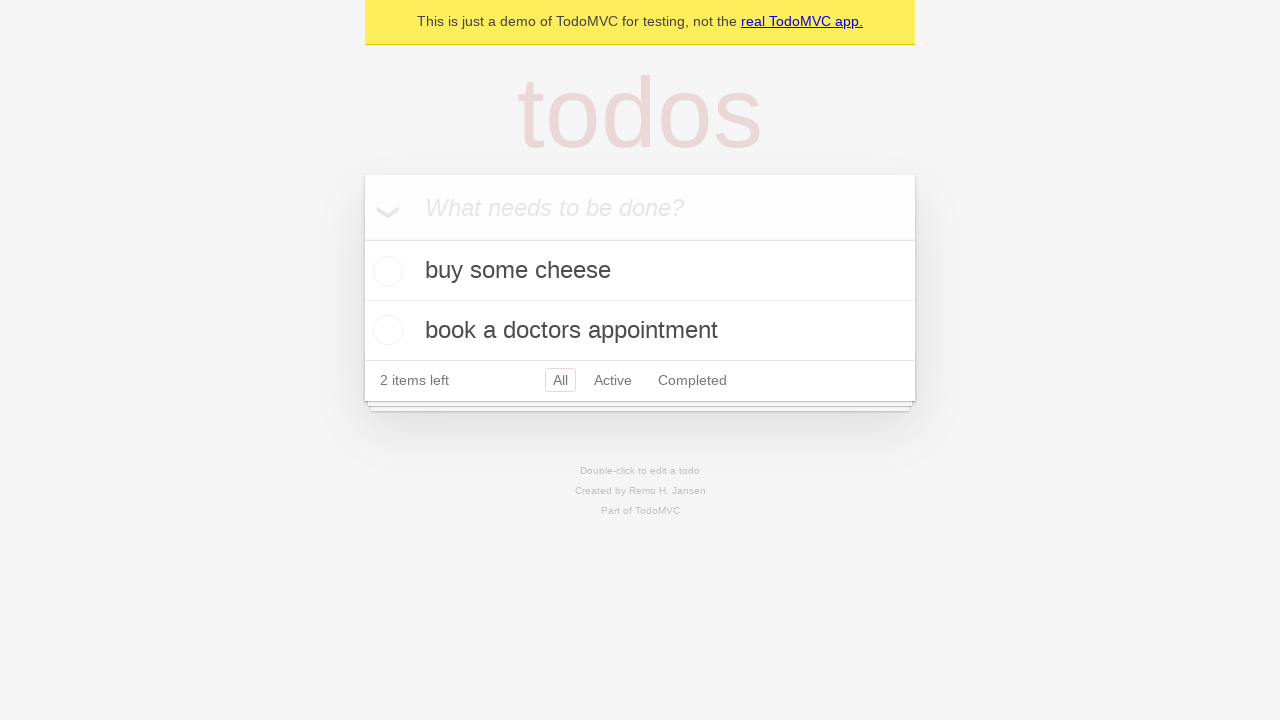